Tests sorting the Due column on table2 which uses semantic class attributes for better selector compatibility

Starting URL: http://the-internet.herokuapp.com/tables

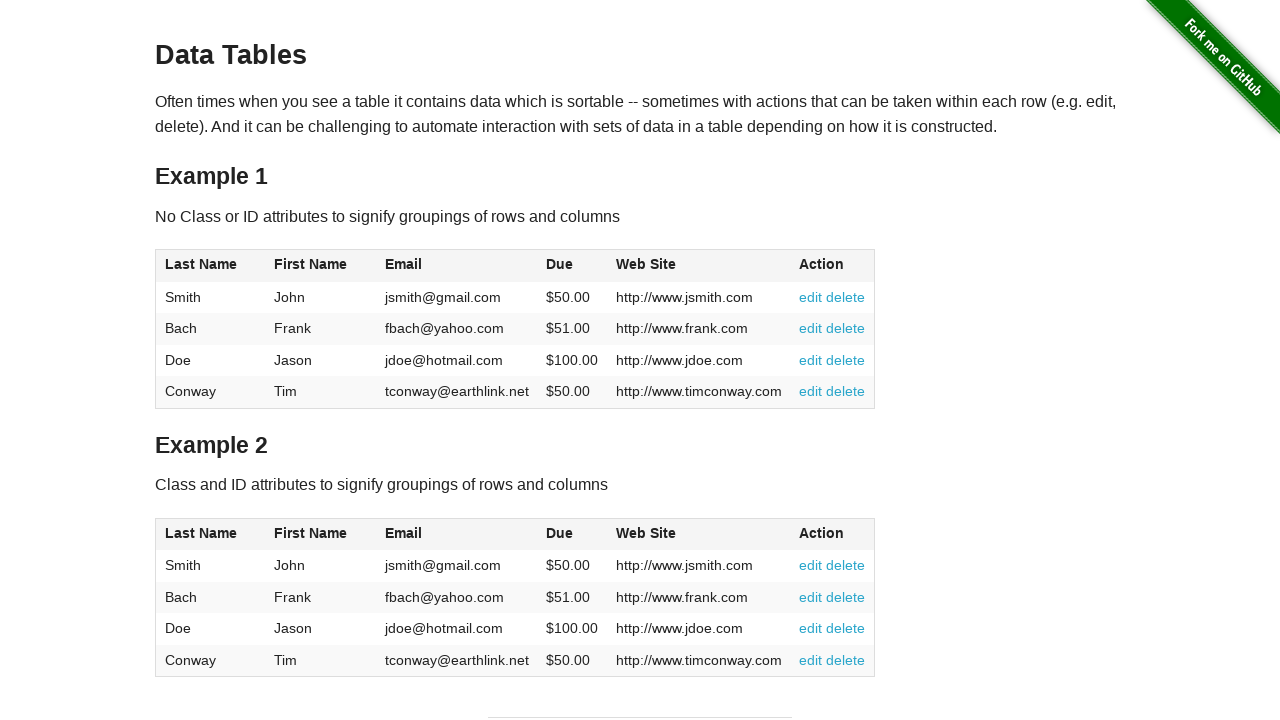

Clicked the Dues column header in table2 to sort at (560, 533) on #table2 thead .dues
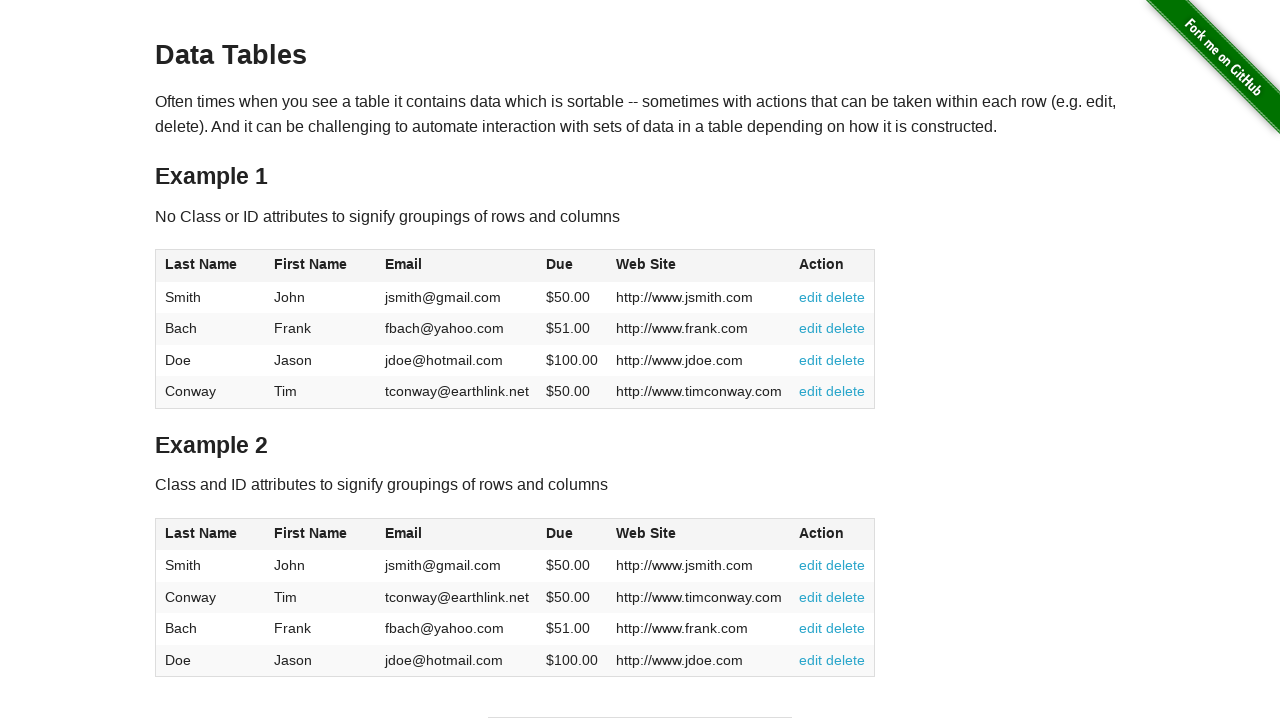

Table2 sorted and dues column cells loaded
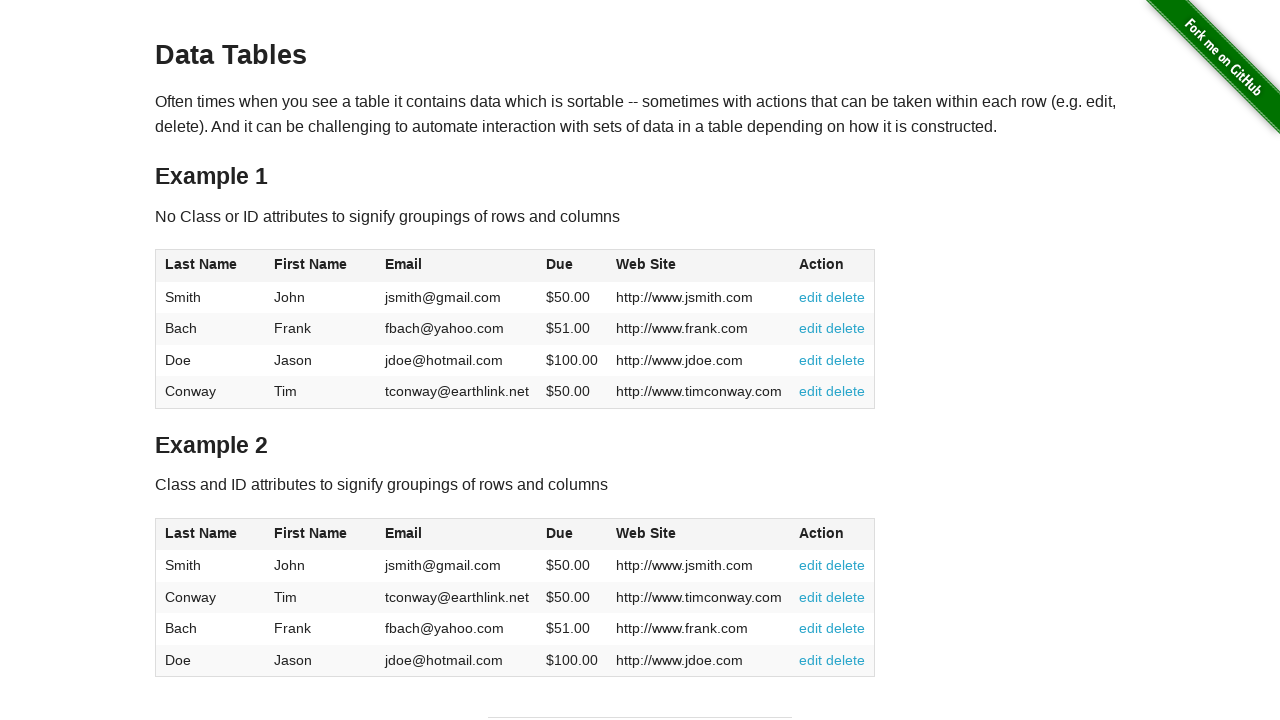

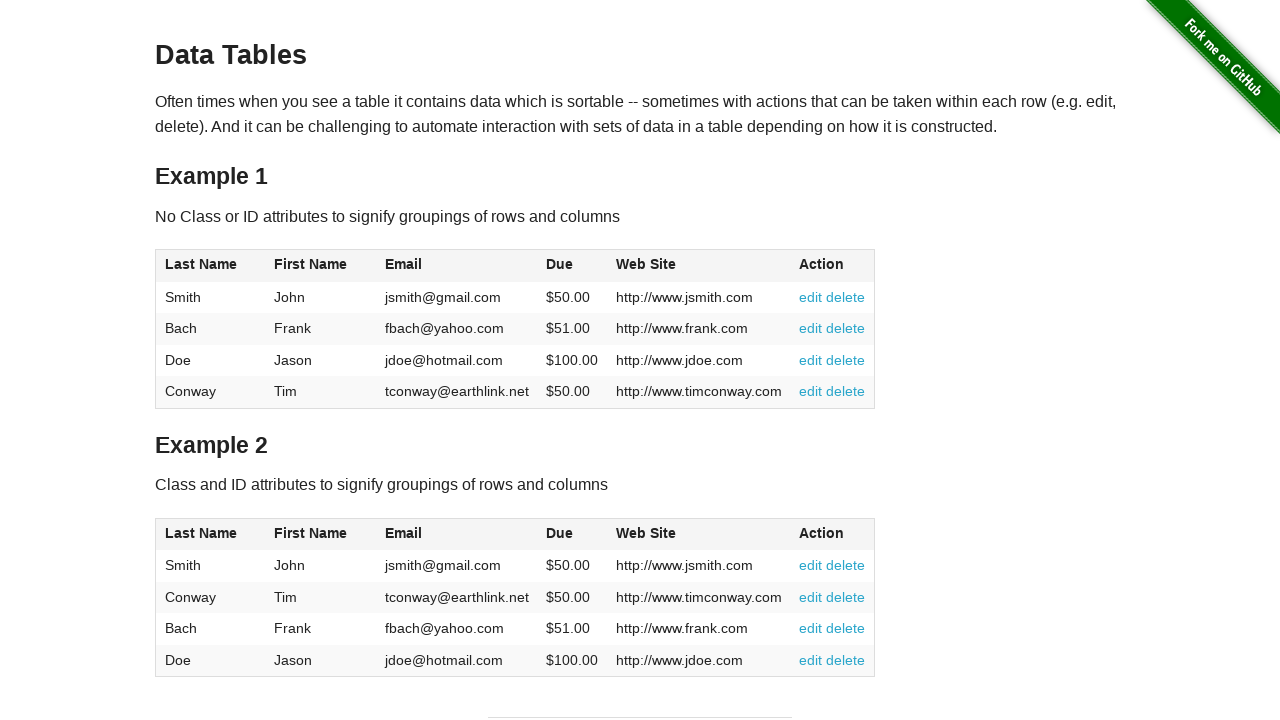